Tests the search functionality of testotomasyonu.com by searching for "phone" and verifying that products are found in the search results

Starting URL: https://www.testotomasyonu.com

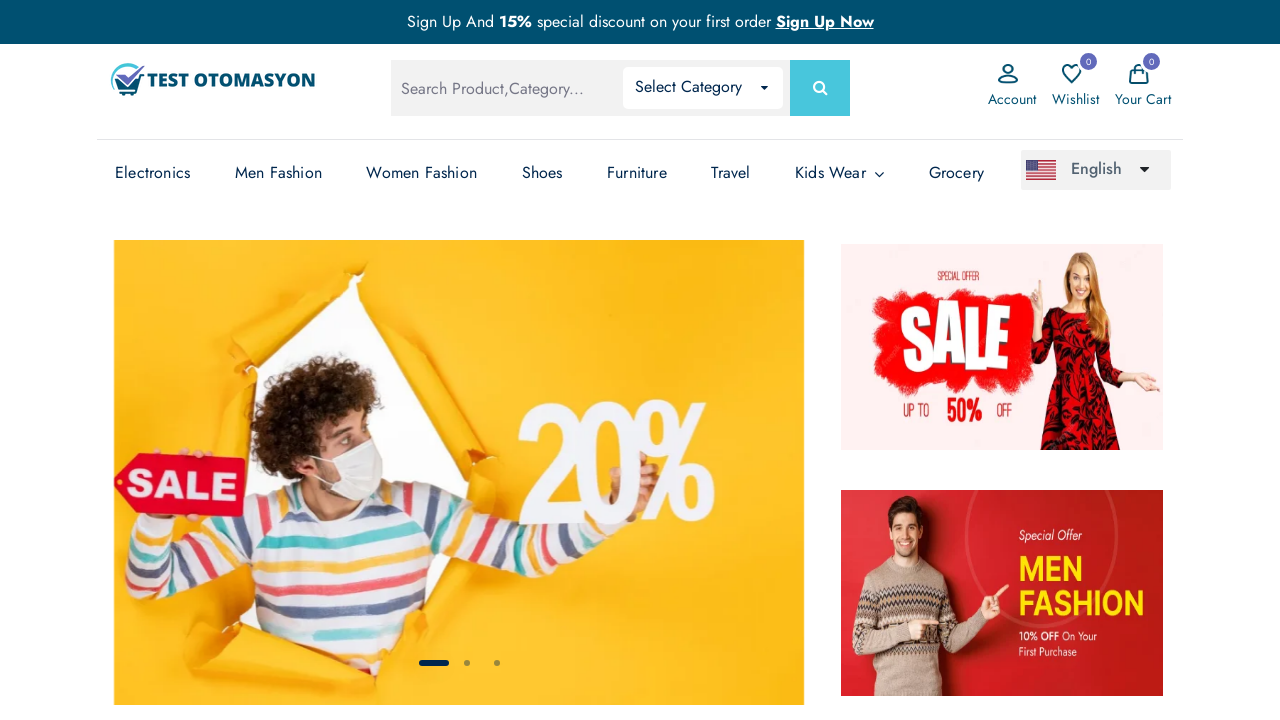

Filled search box with 'phone' on #global-search
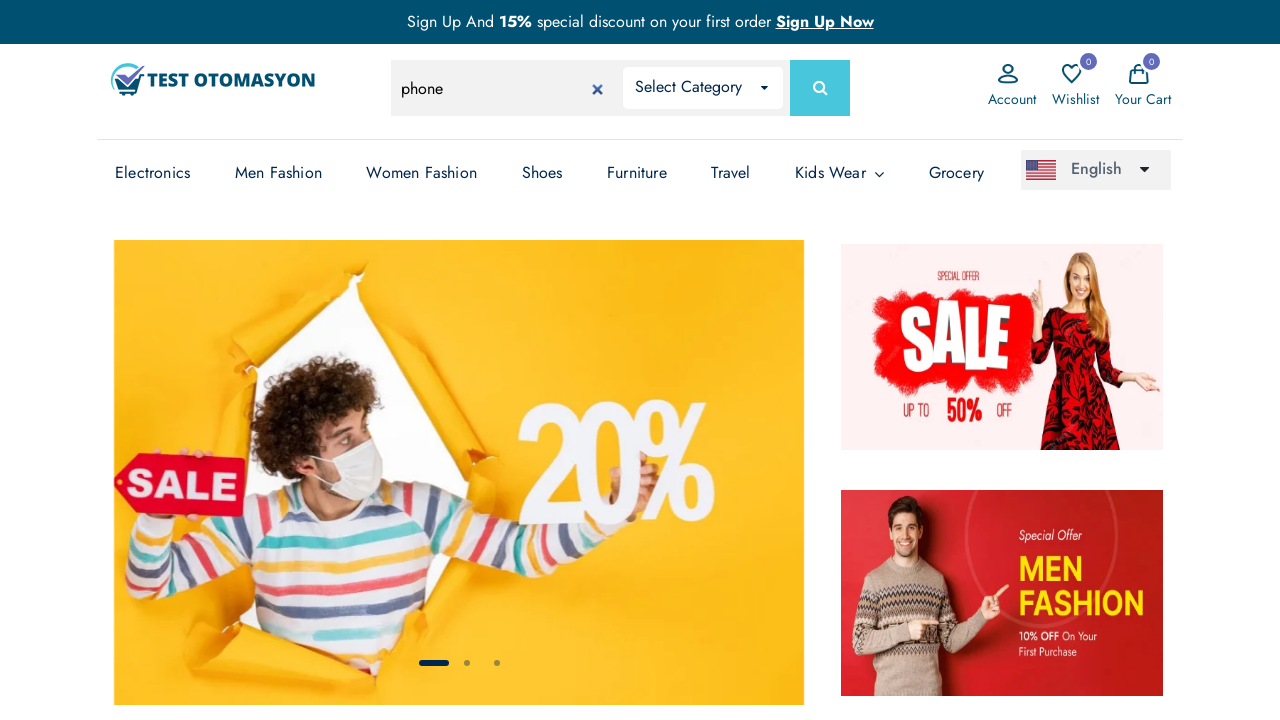

Pressed Enter to submit search on #global-search
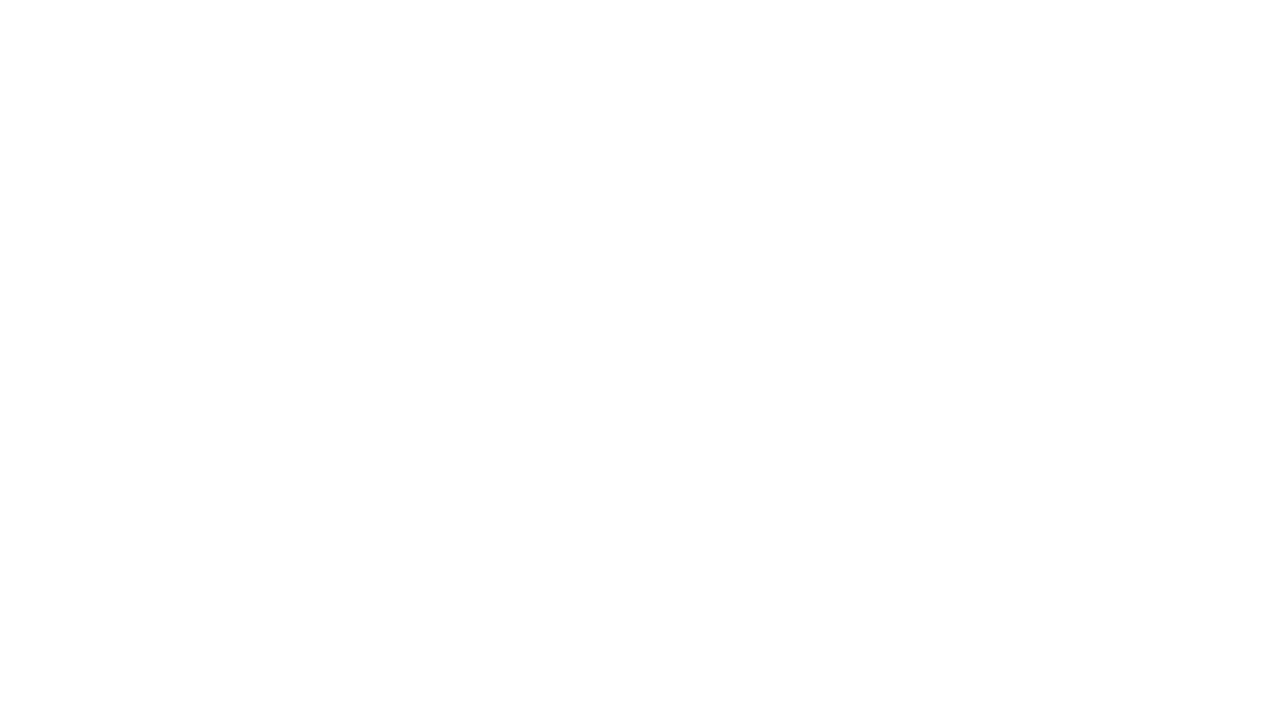

Search results loaded and product count text appeared
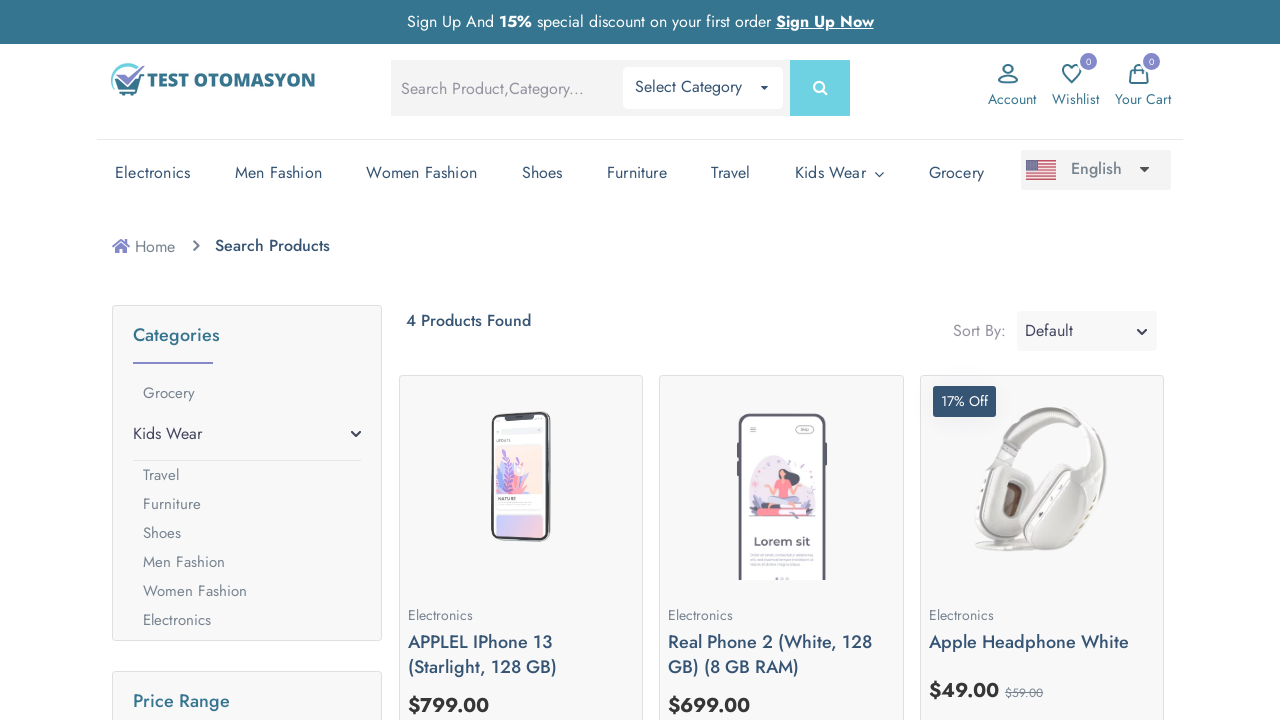

Retrieved product count text: '4 Products Found'
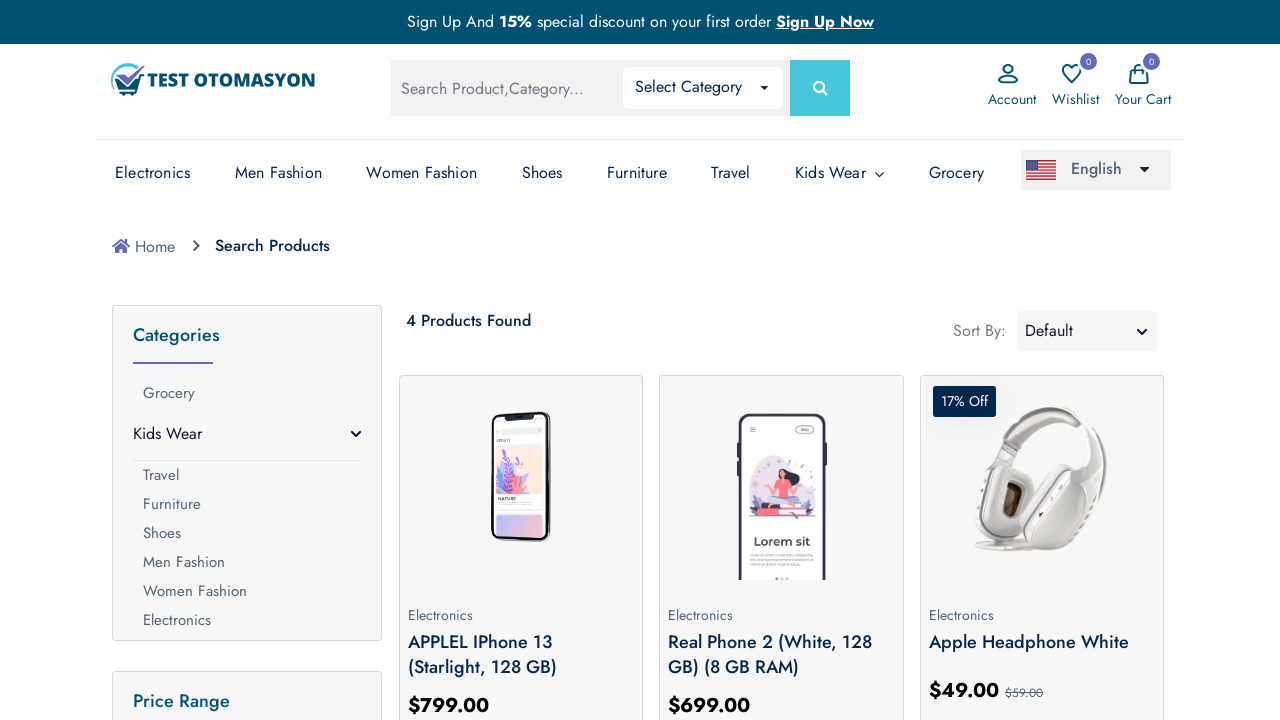

Verified that search returned products (not '0 Products Found')
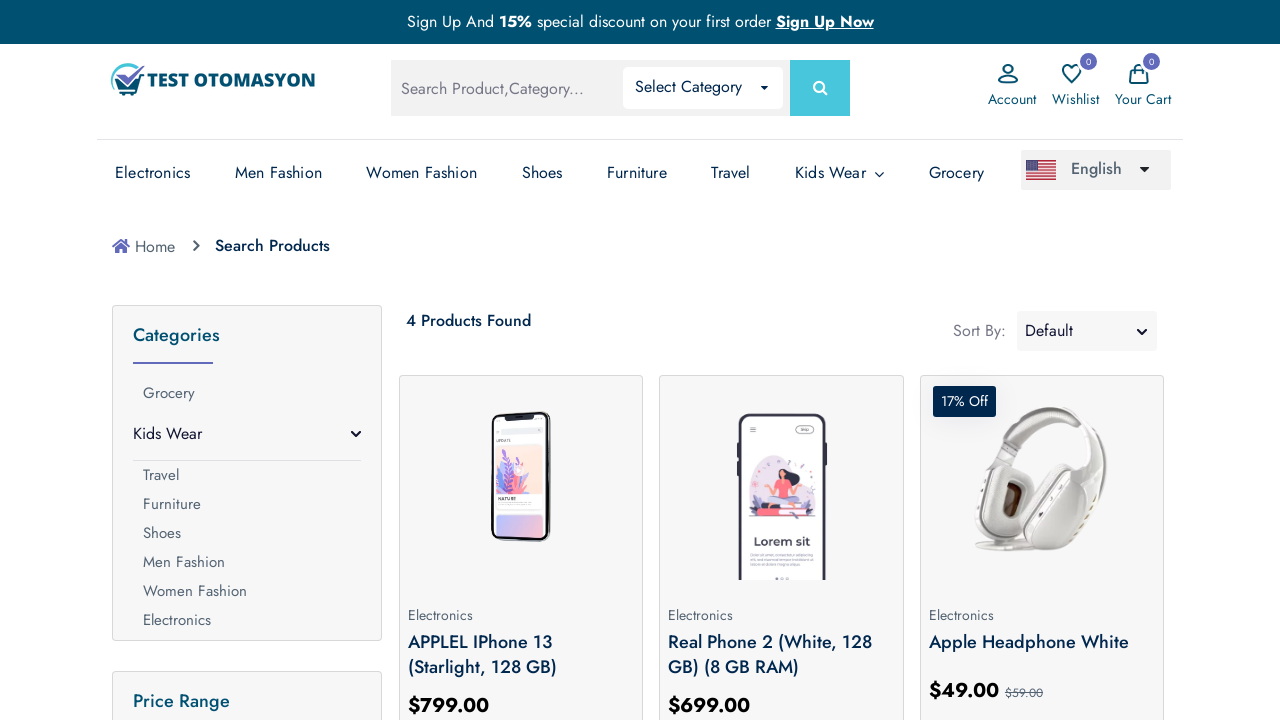

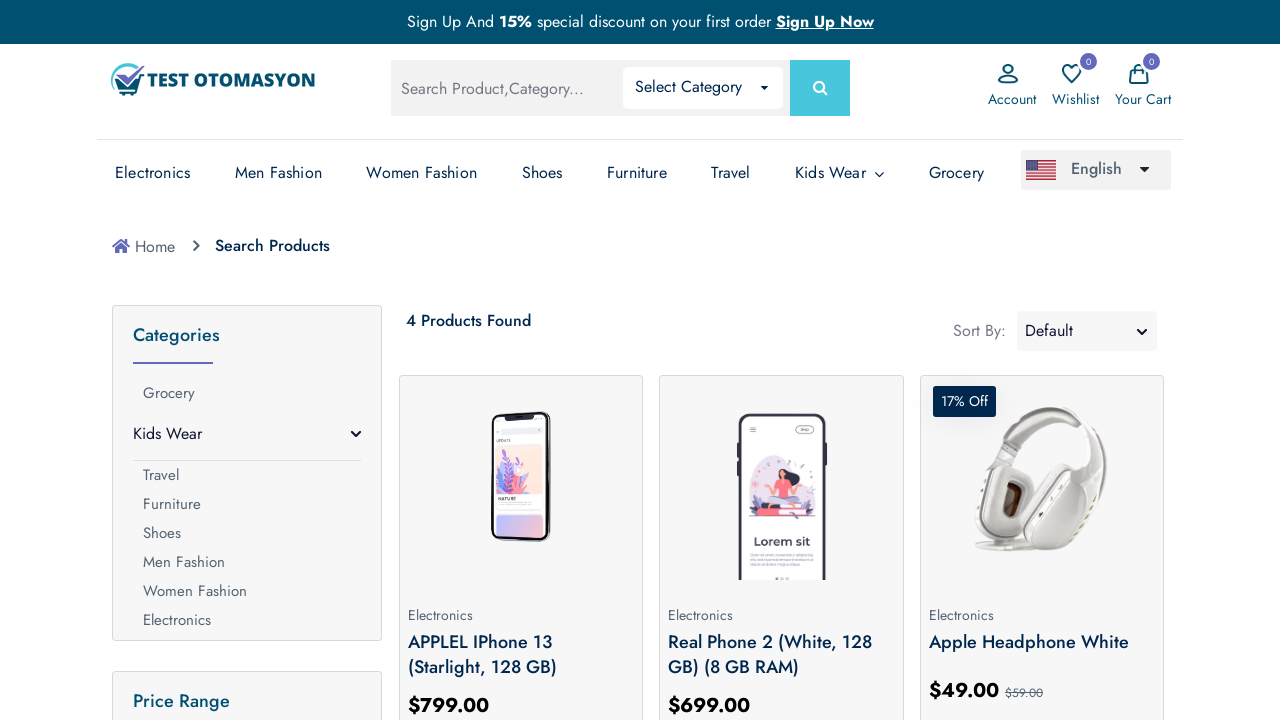